Tests browser confirm dialog by triggering it, dismissing it, and verifying the cancel result message

Starting URL: https://practice-automation.com/popups

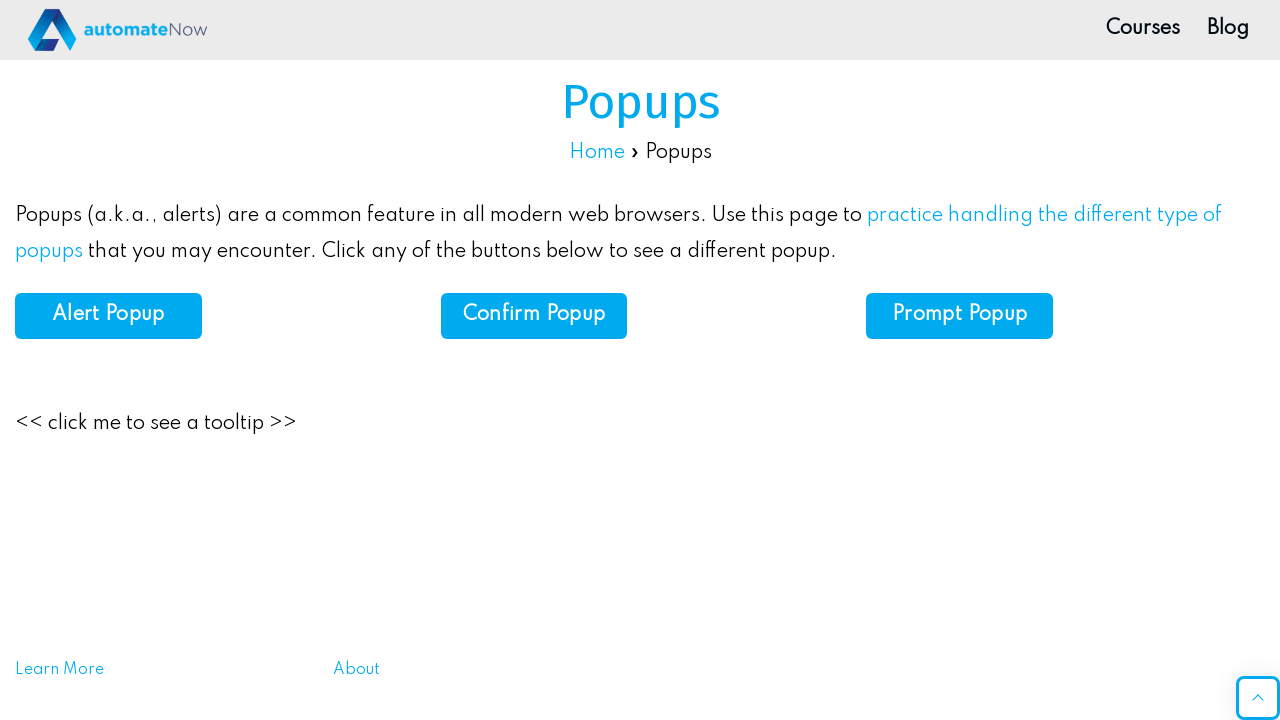

Clicked confirm button to trigger dialog at (534, 316) on #confirm
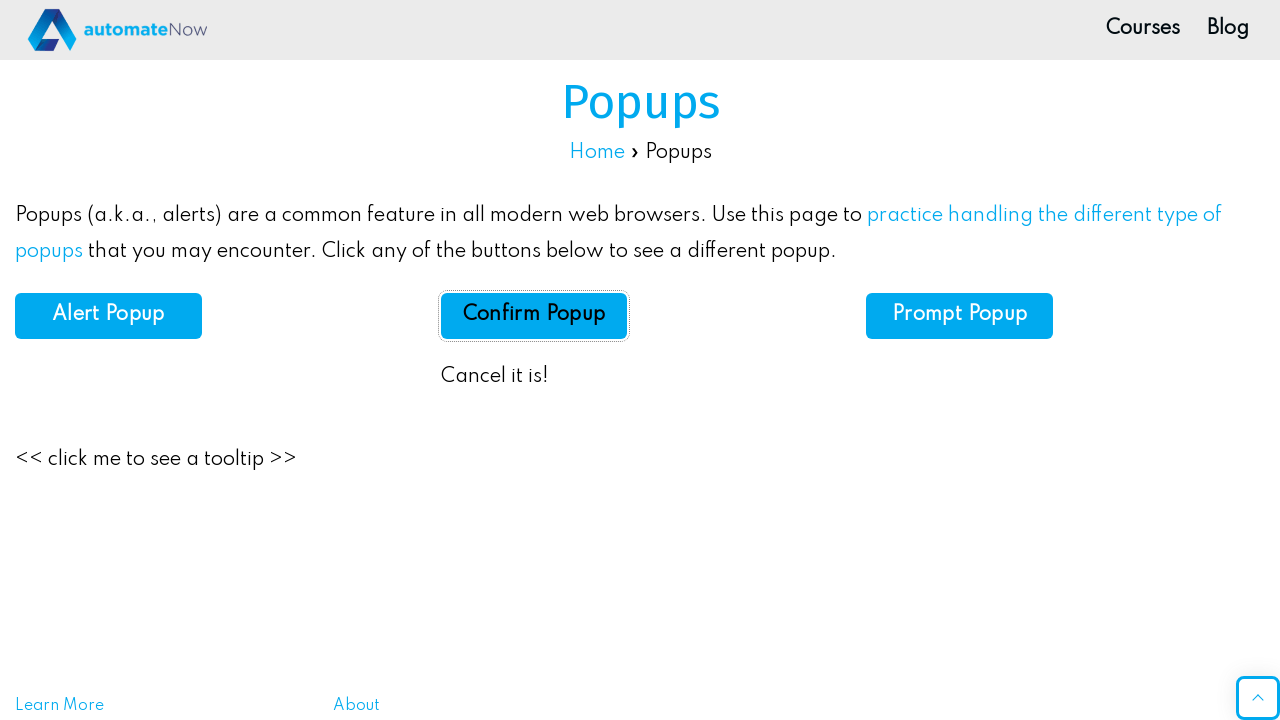

Set up dialog handler to dismiss confirm dialog
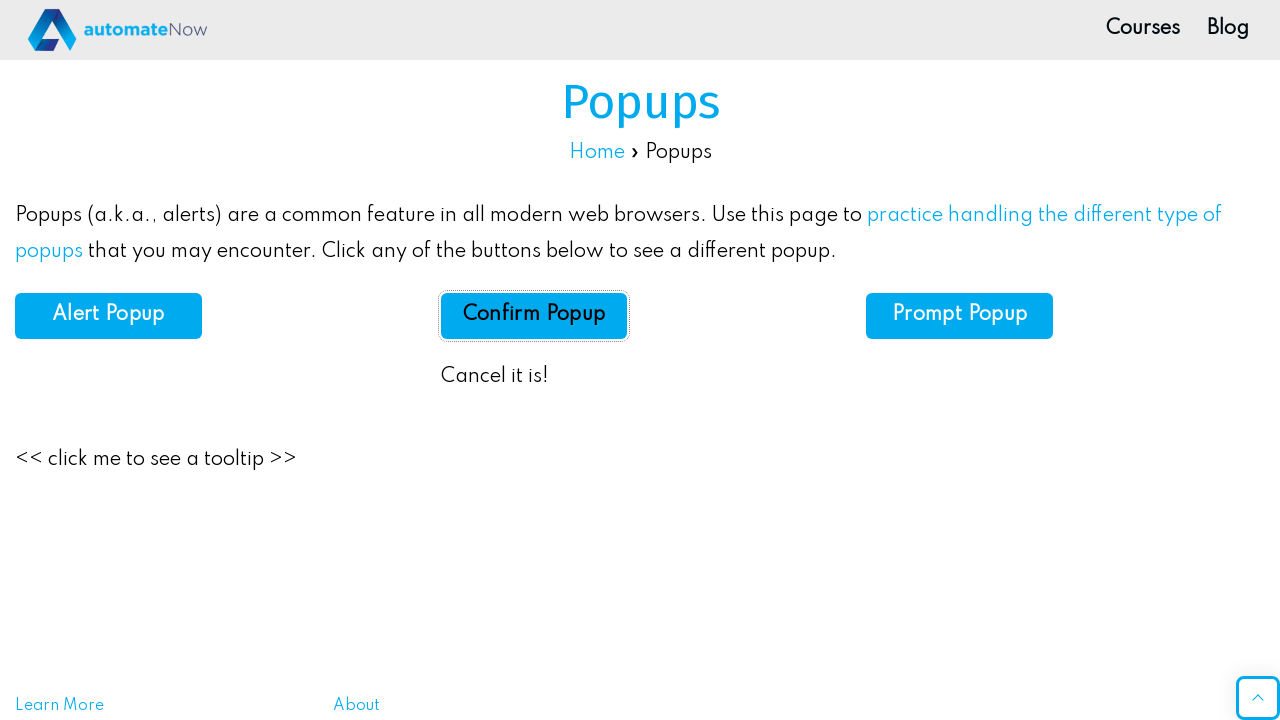

Clicked confirm button to trigger dismissible dialog at (534, 316) on #confirm
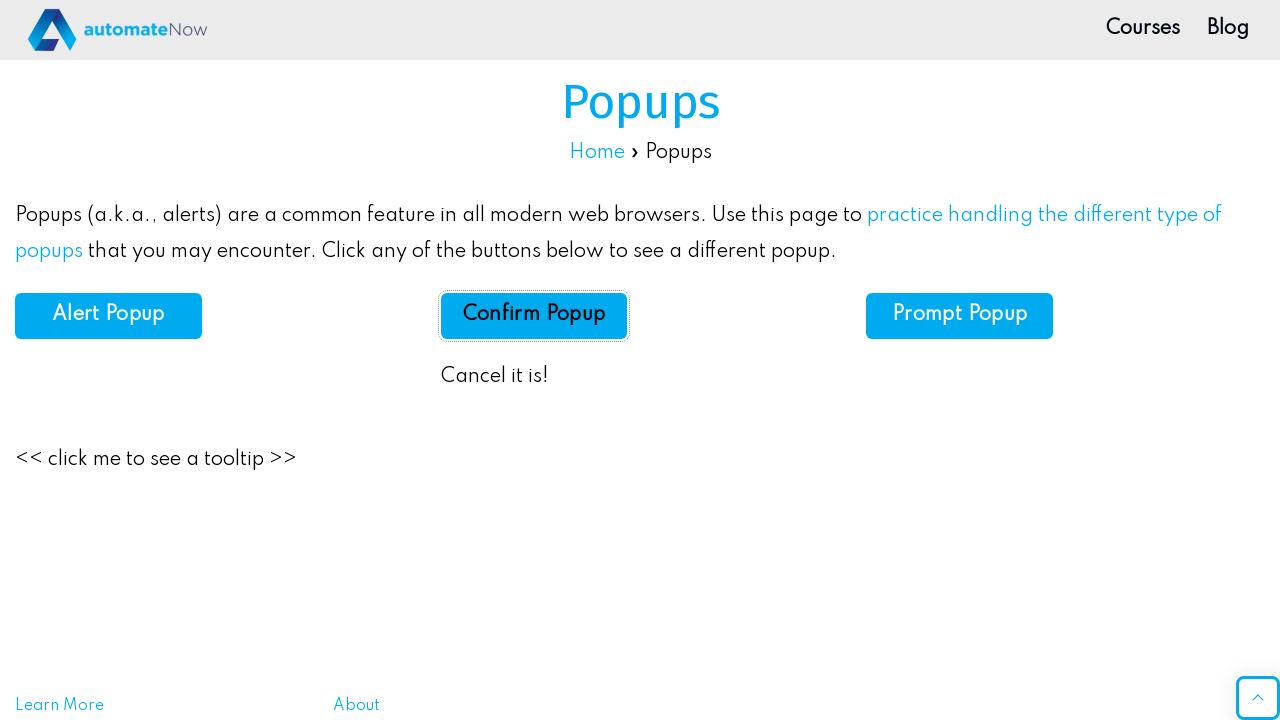

Retrieved confirm result text
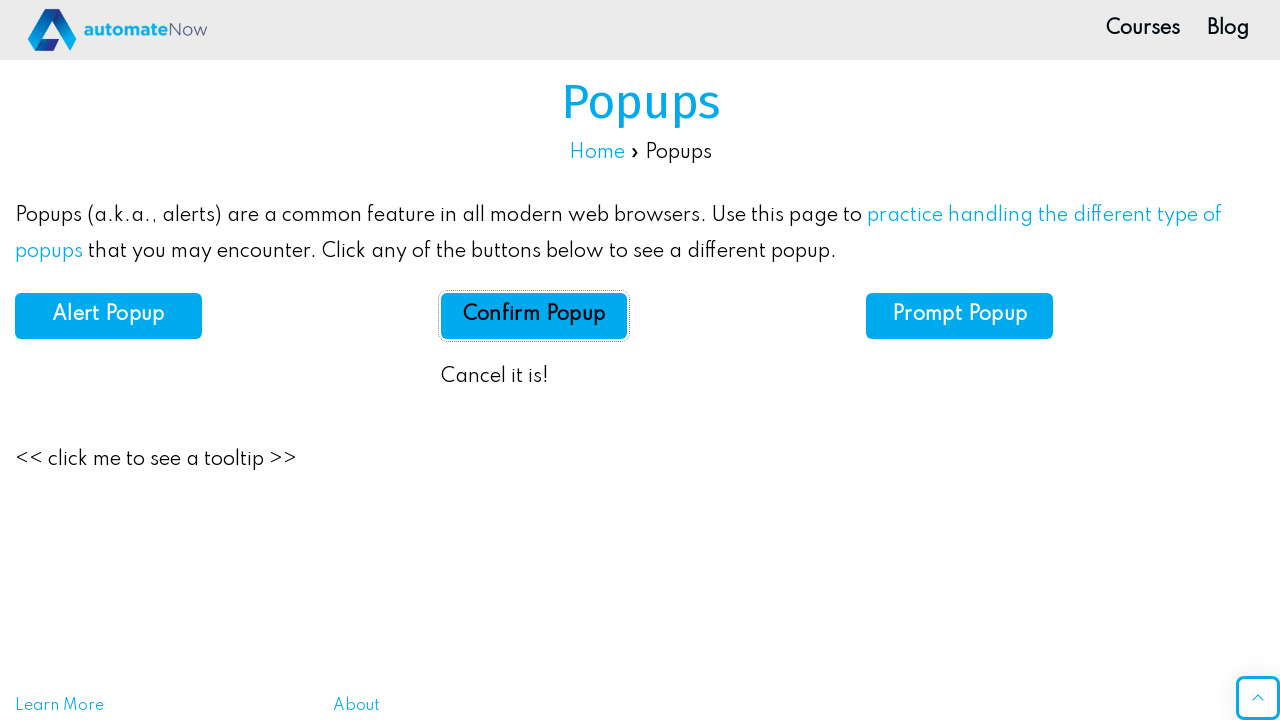

Verified result text matches 'Cancel it is!' after dismissing confirm dialog
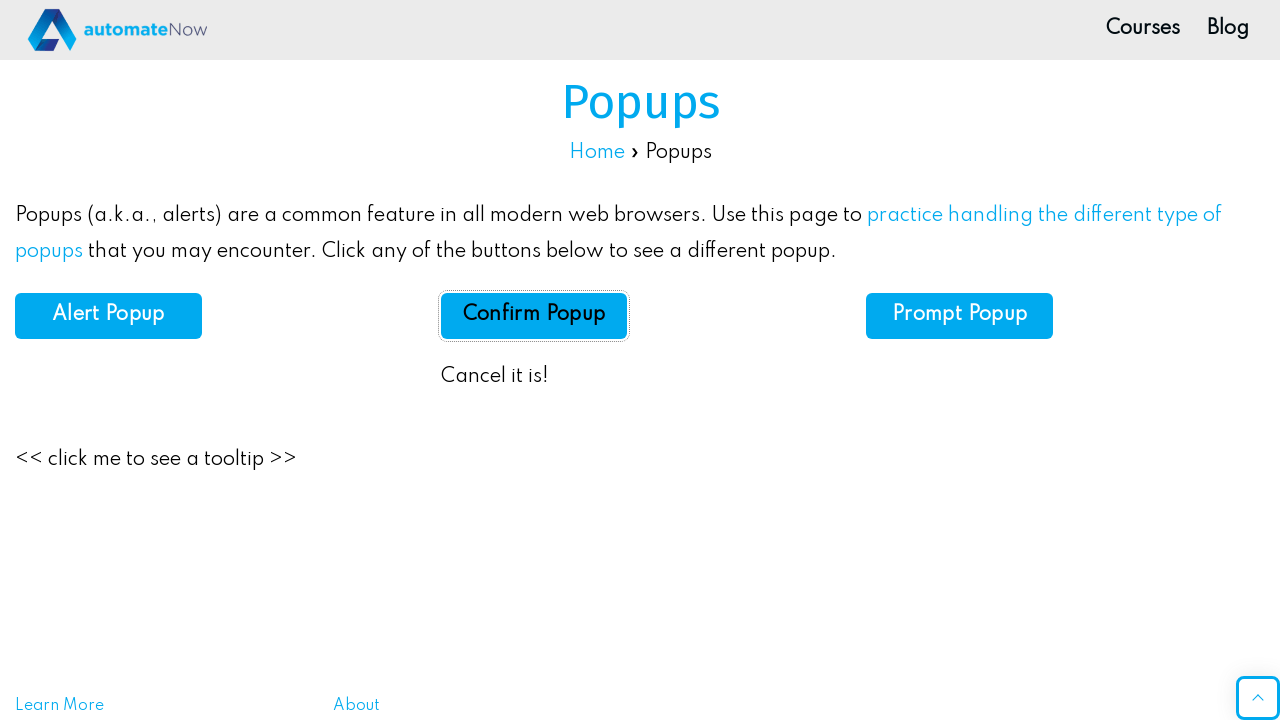

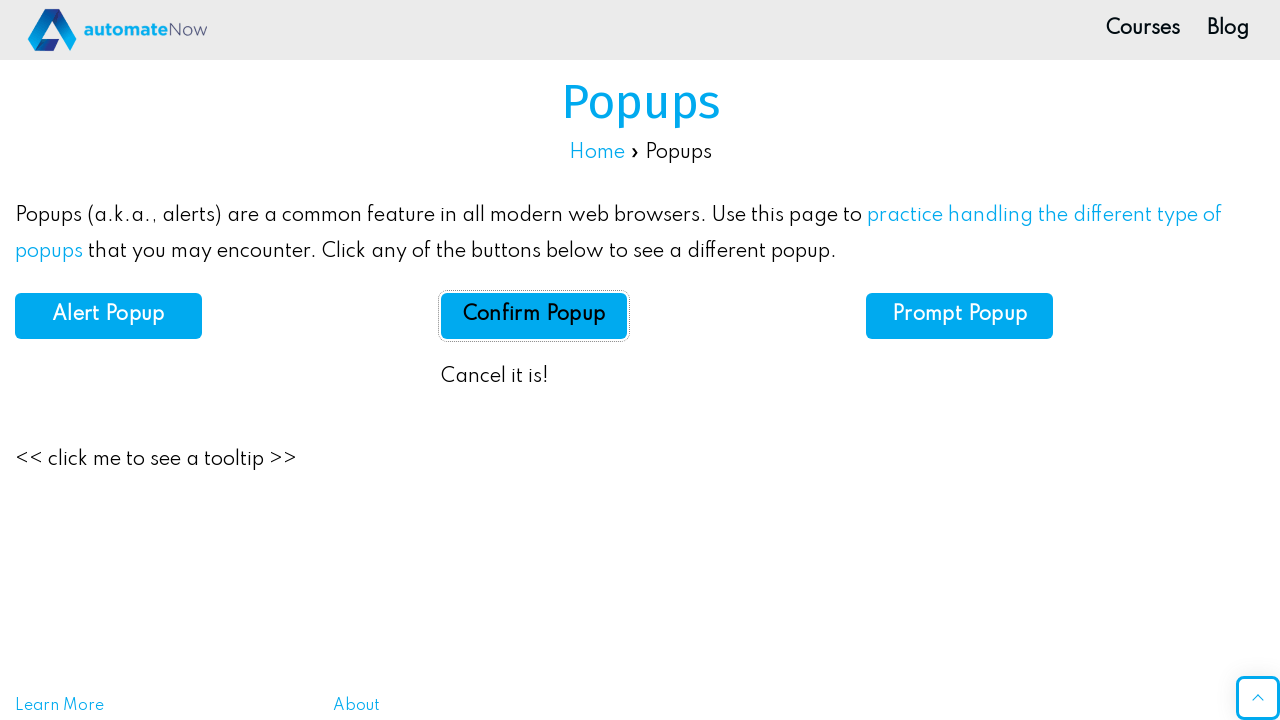